Tests checking a checkbox for "I have a car" using alternative input locator method

Starting URL: https://www.w3schools.com/tags/tryit.asp?filename=tryhtml5_input_type_checkbox

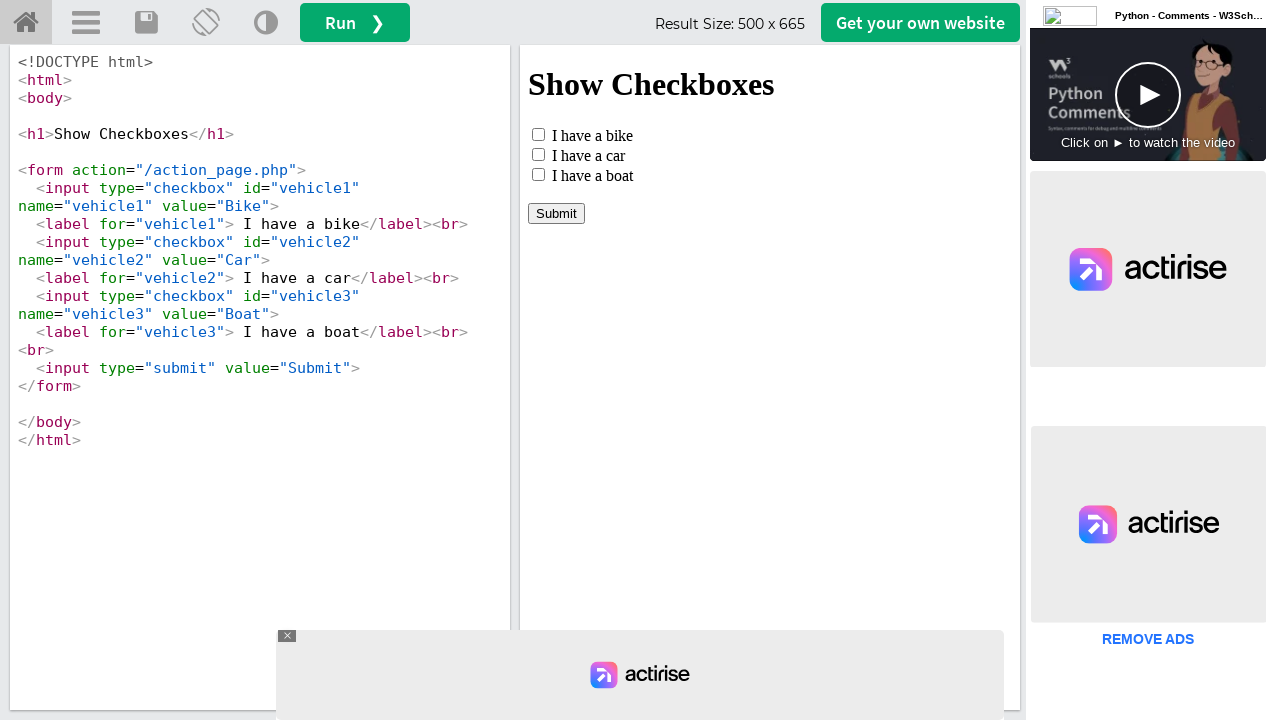

Located iframe with ID 'iframeResult'
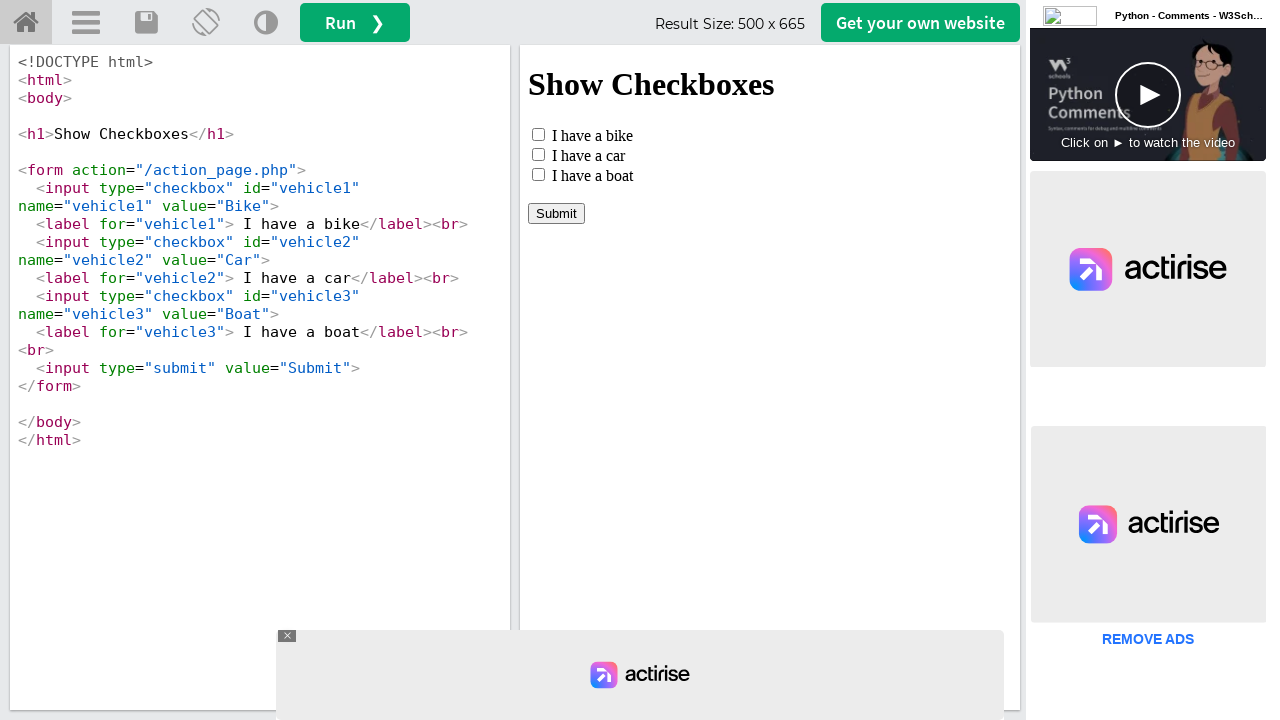

Located checkbox for 'I have a car' using alternative input locator method
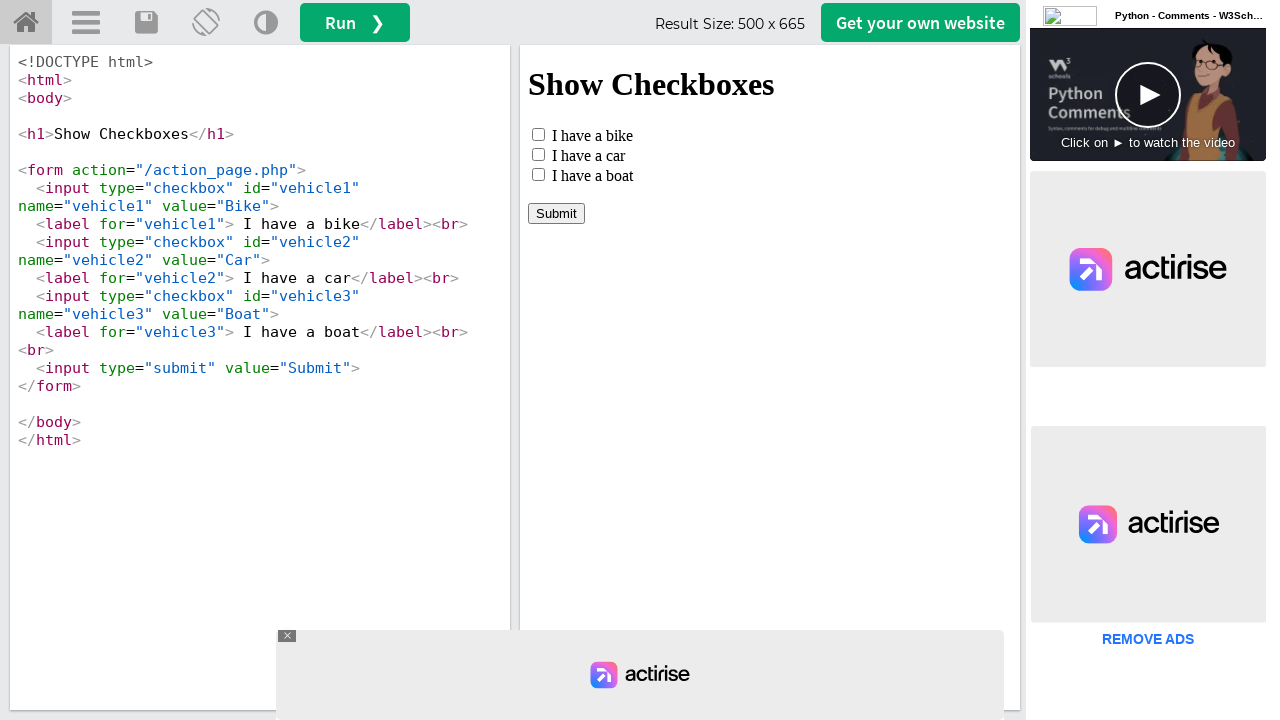

Checked the 'I have a car' checkbox at (538, 154) on #iframeResult >> internal:control=enter-frame >> label:has-text('I have a car') 
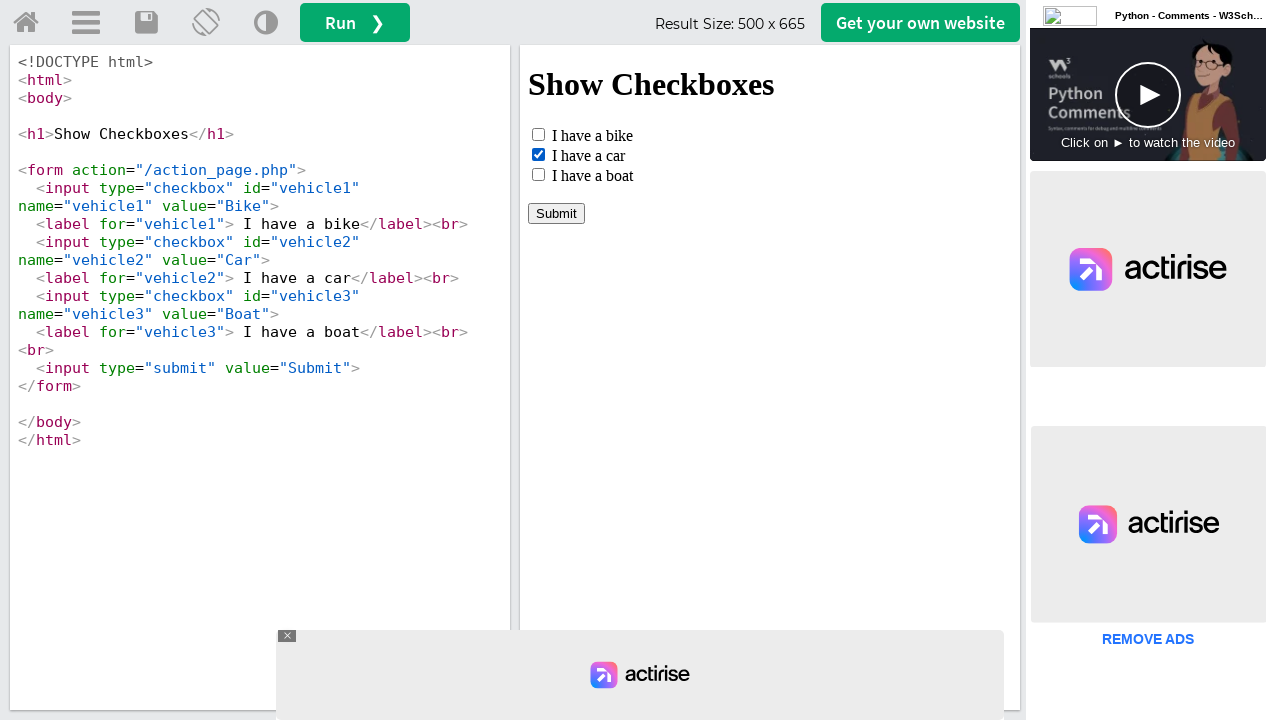

Verified that 'I have a car' checkbox is checked
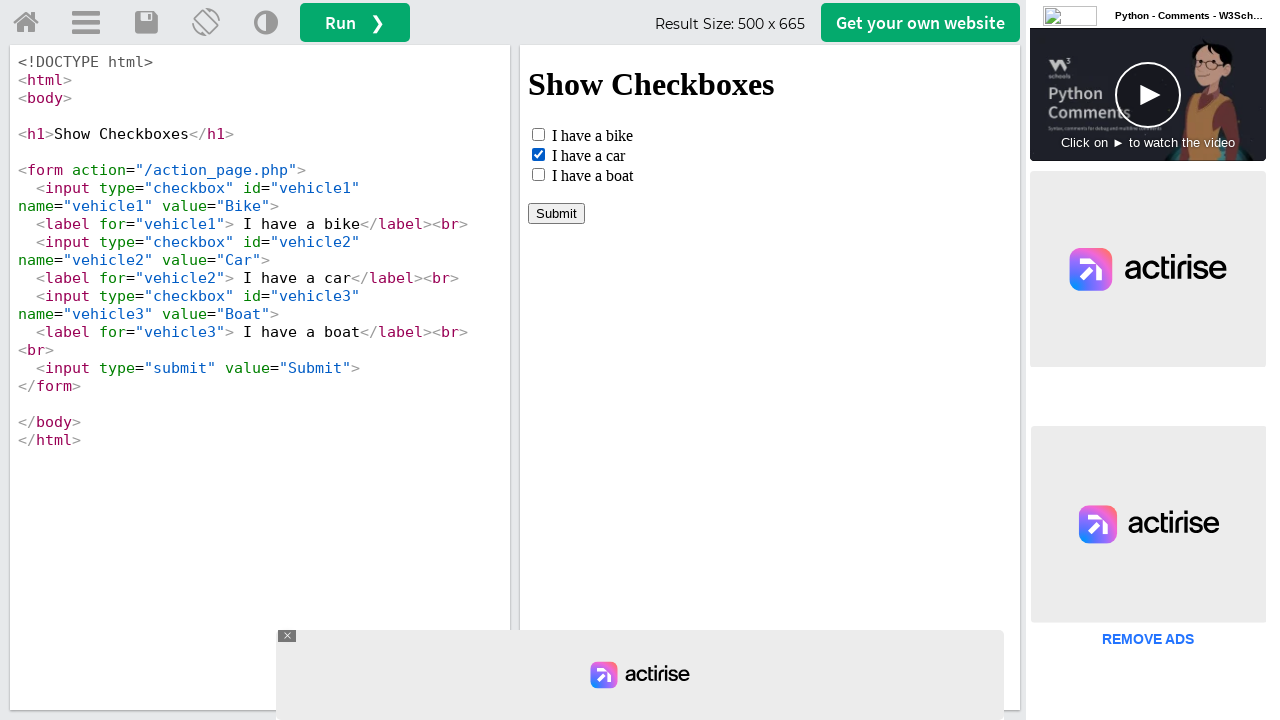

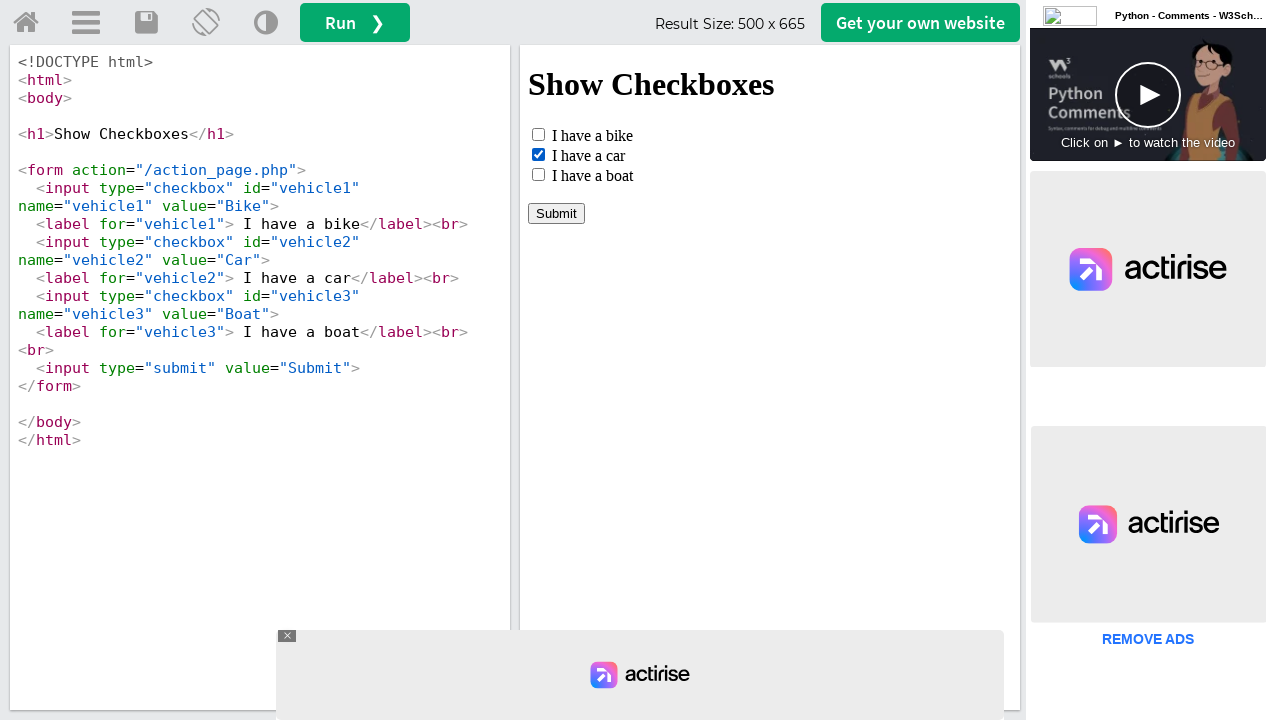